Navigates through a classifieds website to the multicopter section, filters by price and manufacturer, then verifies the filter values are applied

Starting URL: https://www.ss.com/lv/

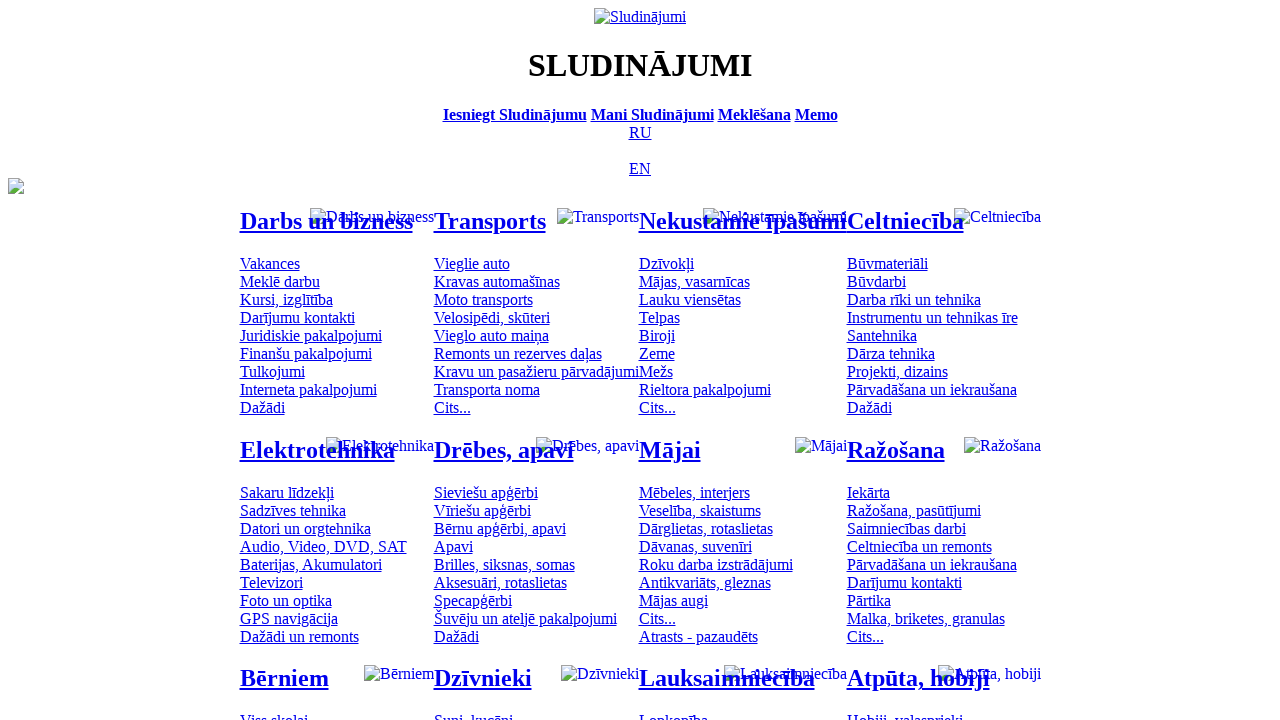

Navigated to SS.com classifieds homepage
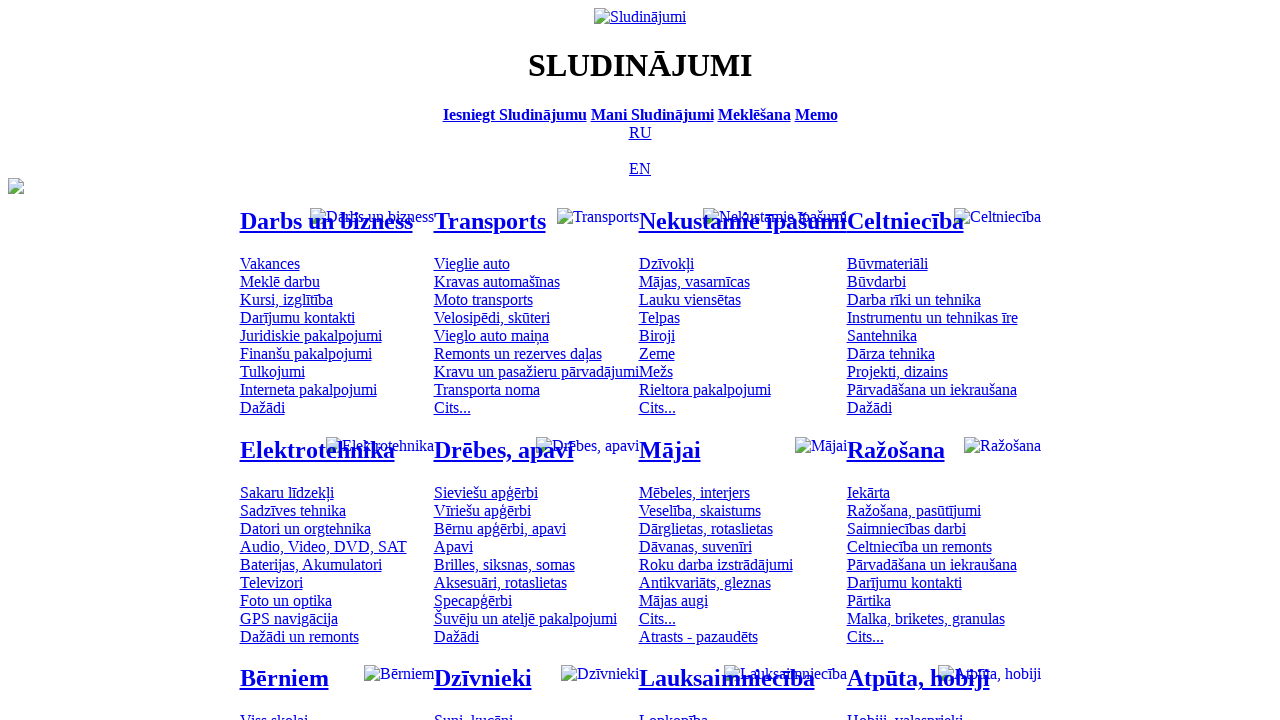

Clicked on hobby section at (904, 712) on xpath=//*[@id='mtd_282509']
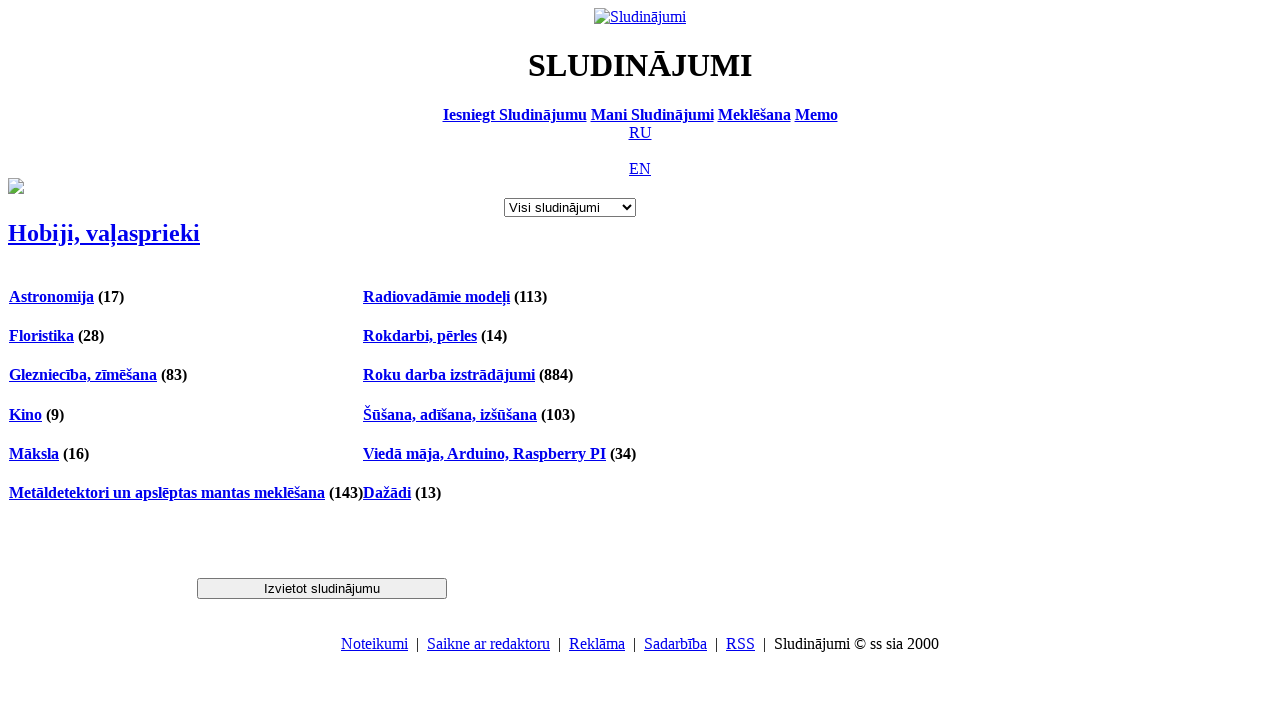

Clicked on radio controlled models section at (436, 296) on xpath=//*[@id='ahc_286490']
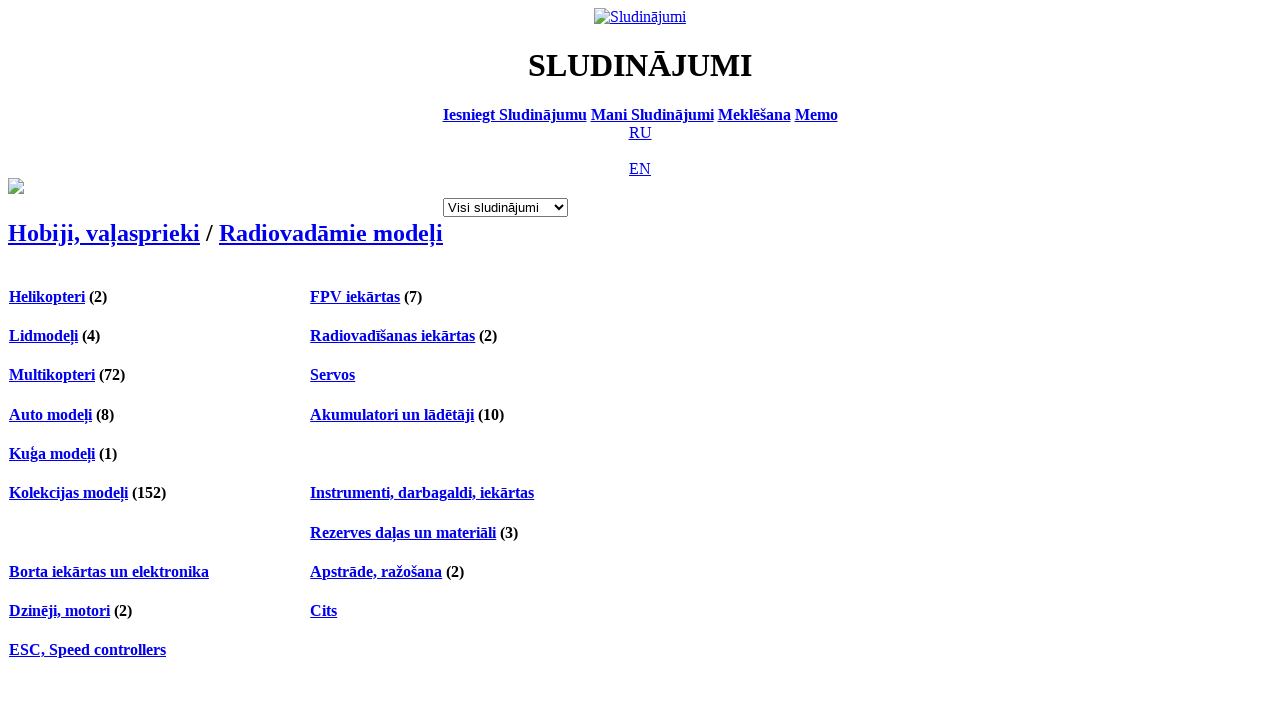

Clicked on multicopter section at (52, 375) on xpath=//*[@id='ahc_286523']
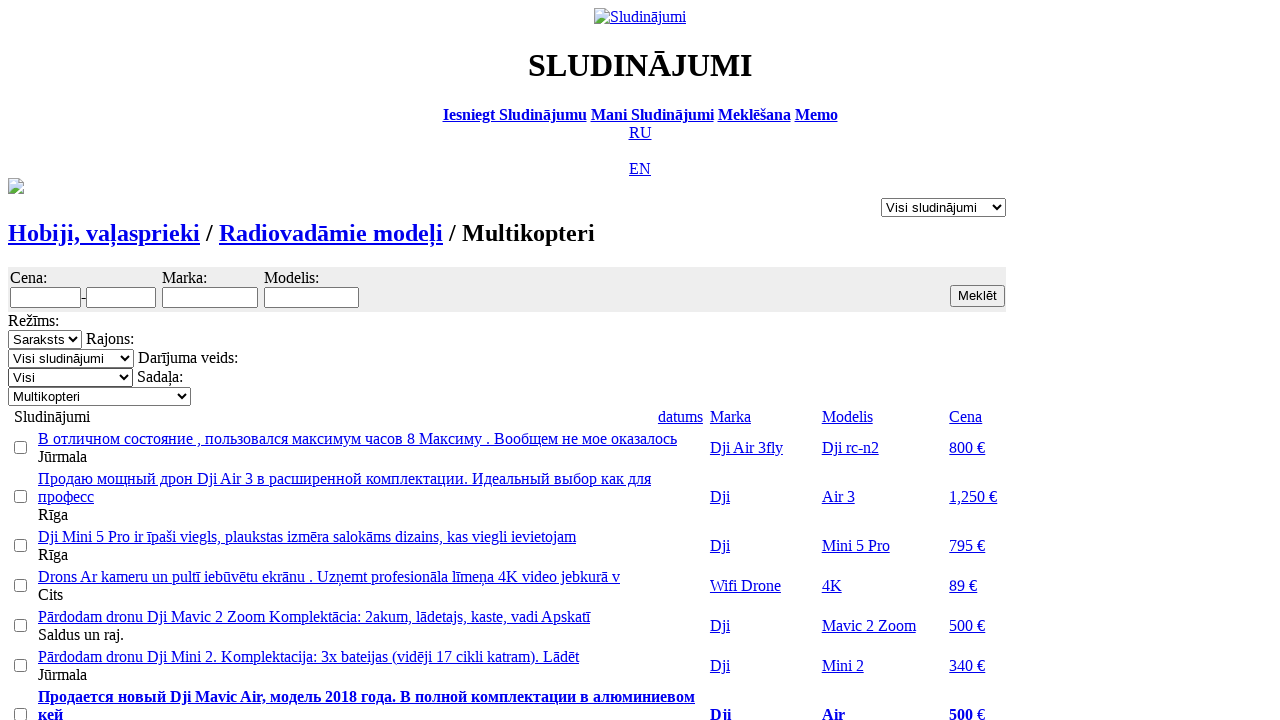

Entered minimum price filter value of 300 on //*[@id='f_o_8_min']
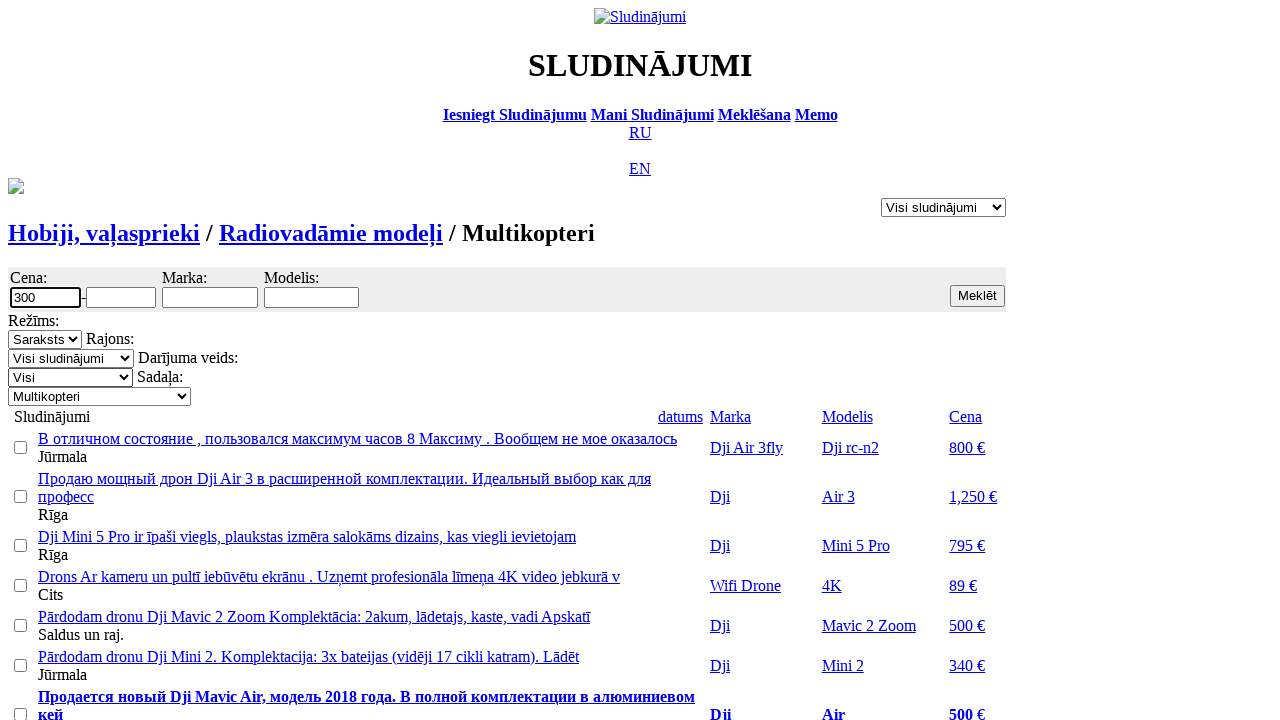

Entered manufacturer filter value of 'Dji' on //*[@id='f_o_51']
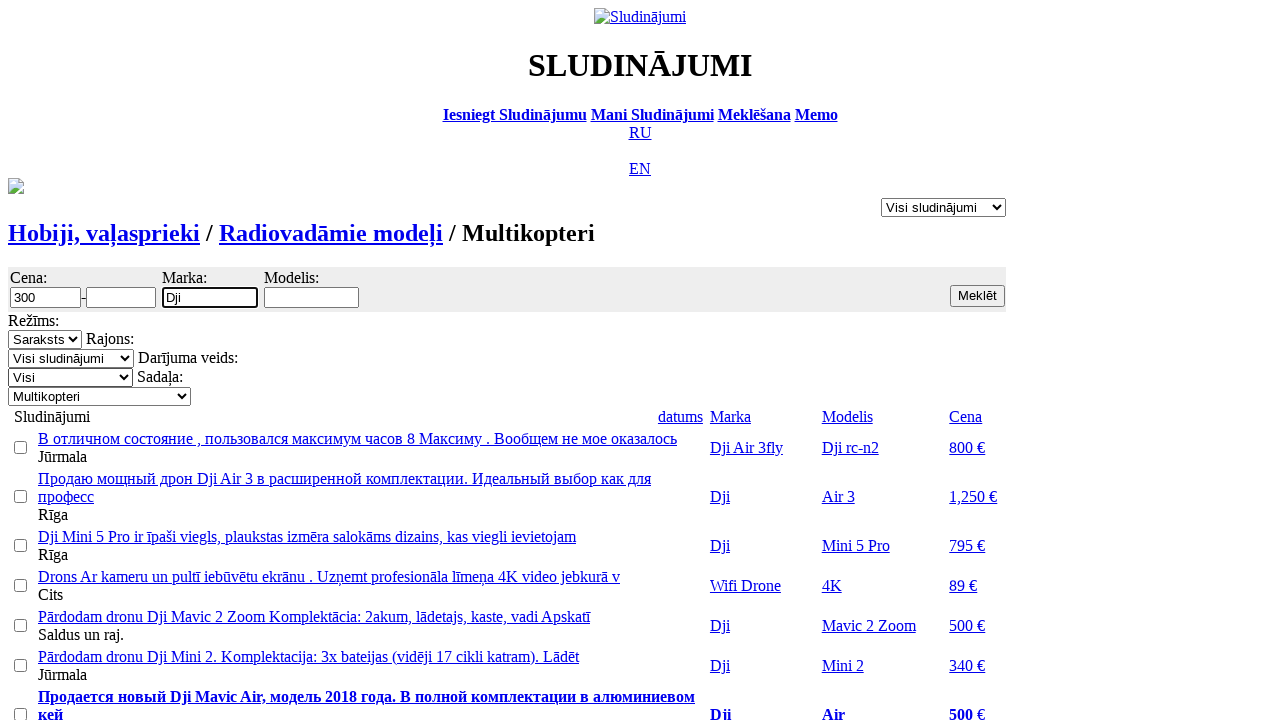

Clicked submit button to apply filters at (978, 296) on xpath=//*[@class='b s12']
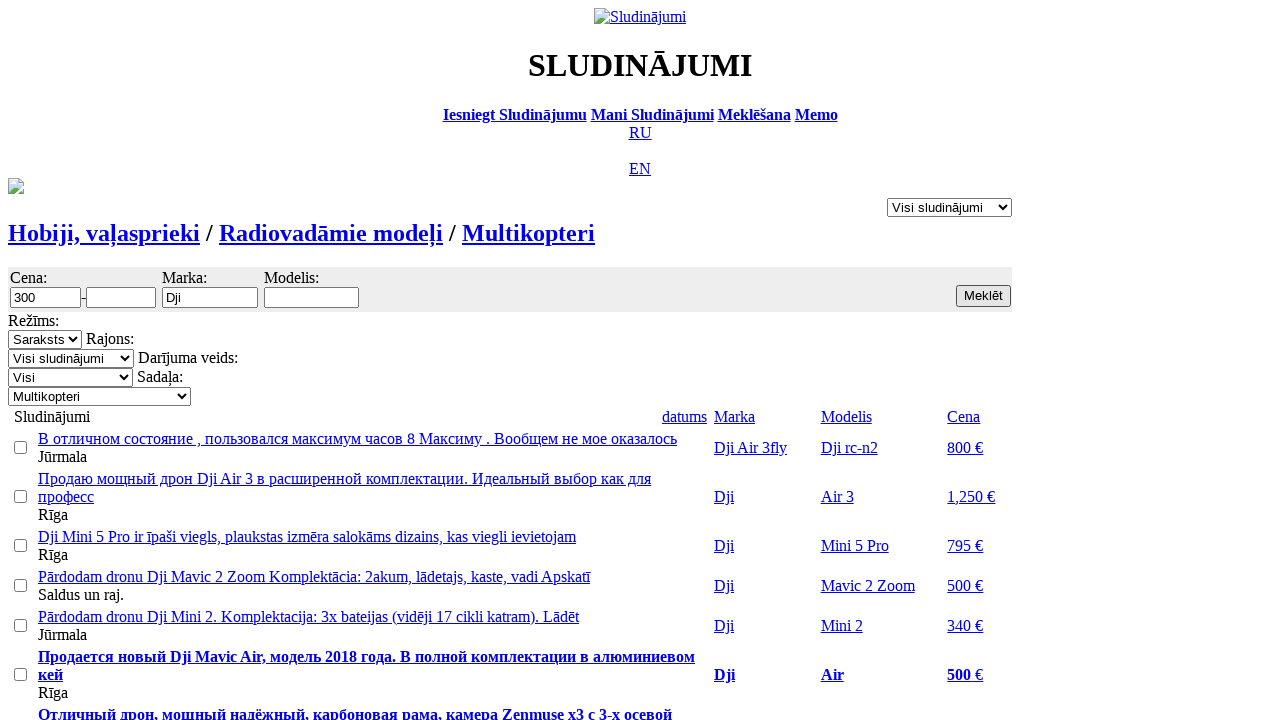

Retrieved manufacturer filter value from form
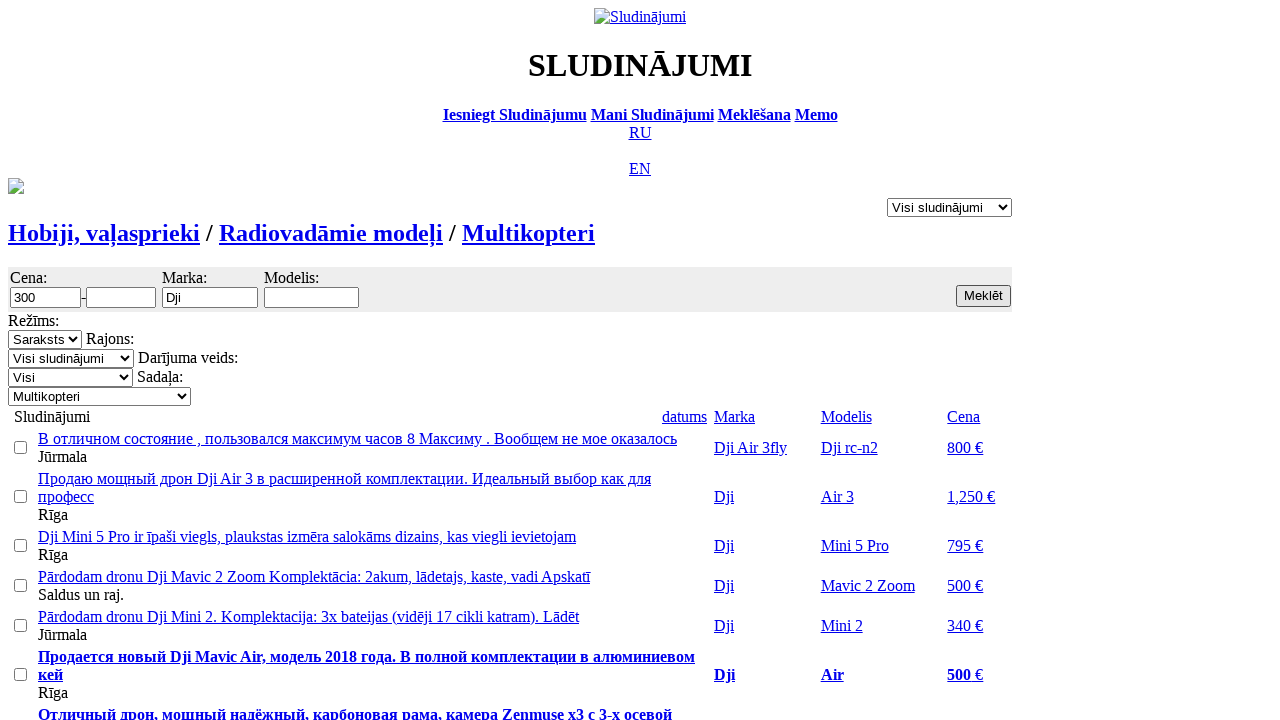

Verified manufacturer filter is set to 'Dji'
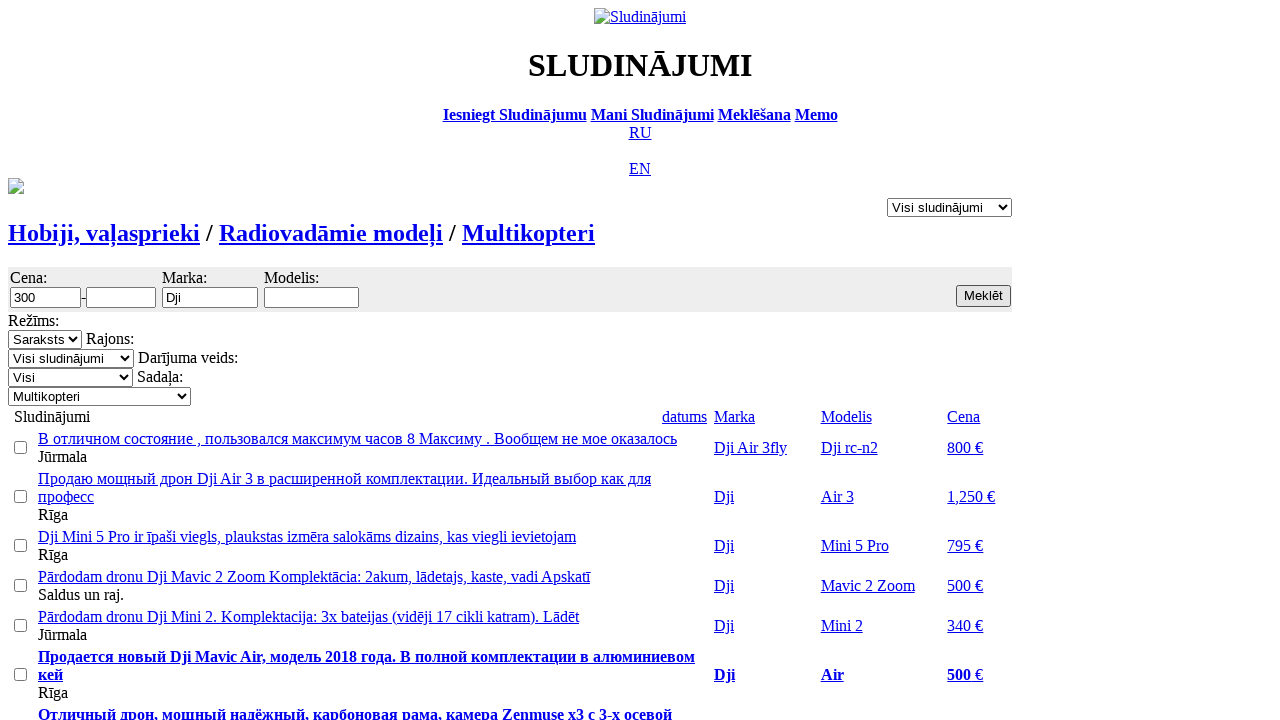

Retrieved minimum price filter value from form
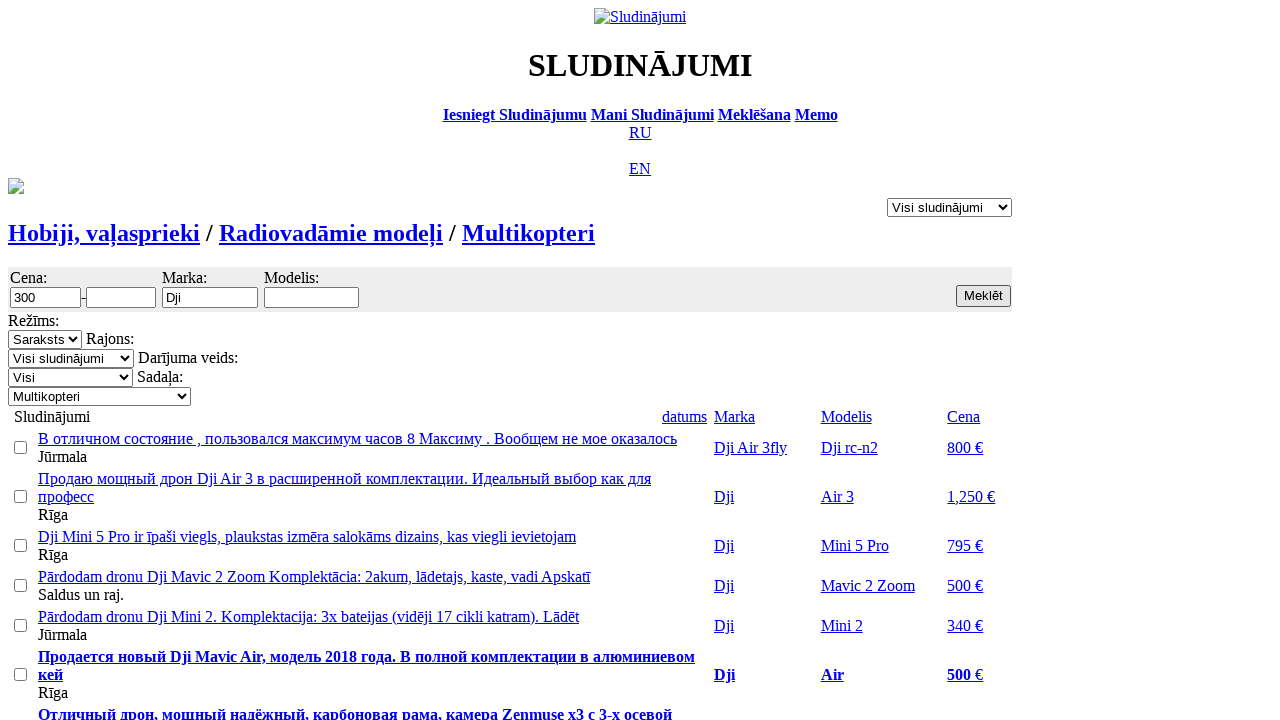

Verified minimum price filter is set to 300
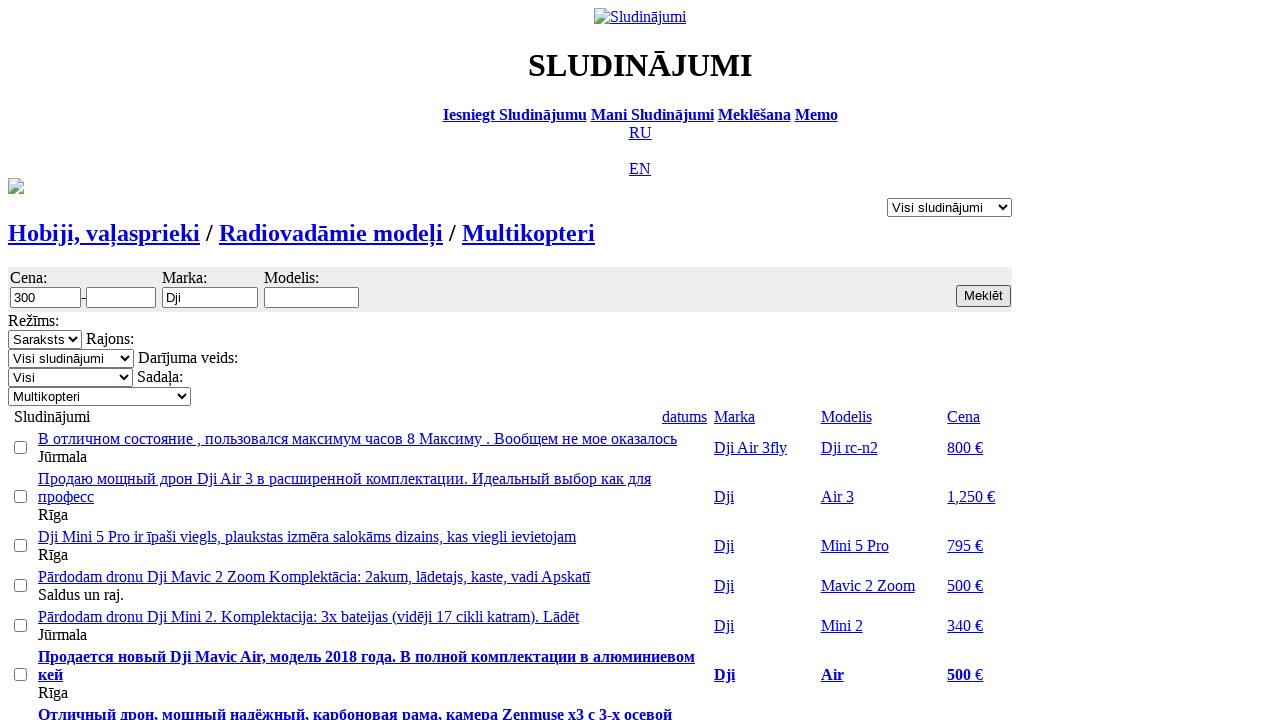

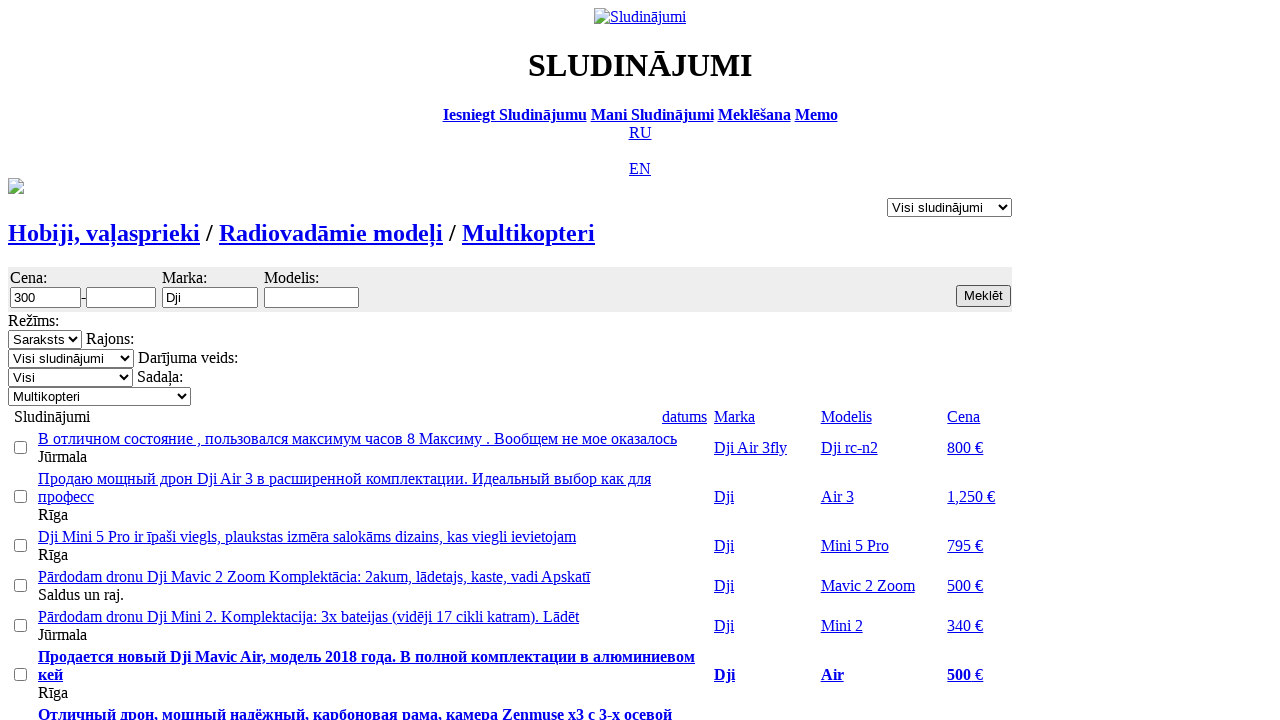